Tests A/B test opt-out functionality by adding an opt-out cookie before visiting the test page, then navigating to the A/B test page and verifying it shows "No A/B Test"

Starting URL: http://the-internet.herokuapp.com

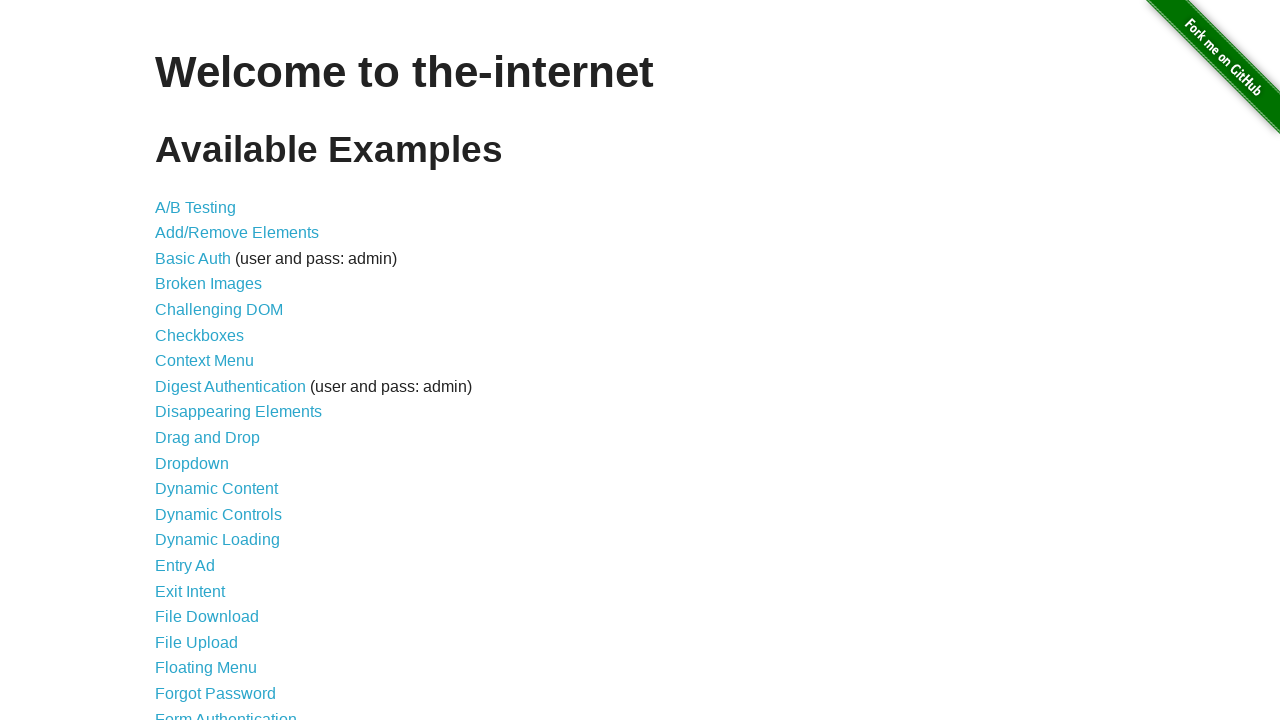

Added optimizelyOptOut cookie with value 'true' to opt out of A/B test
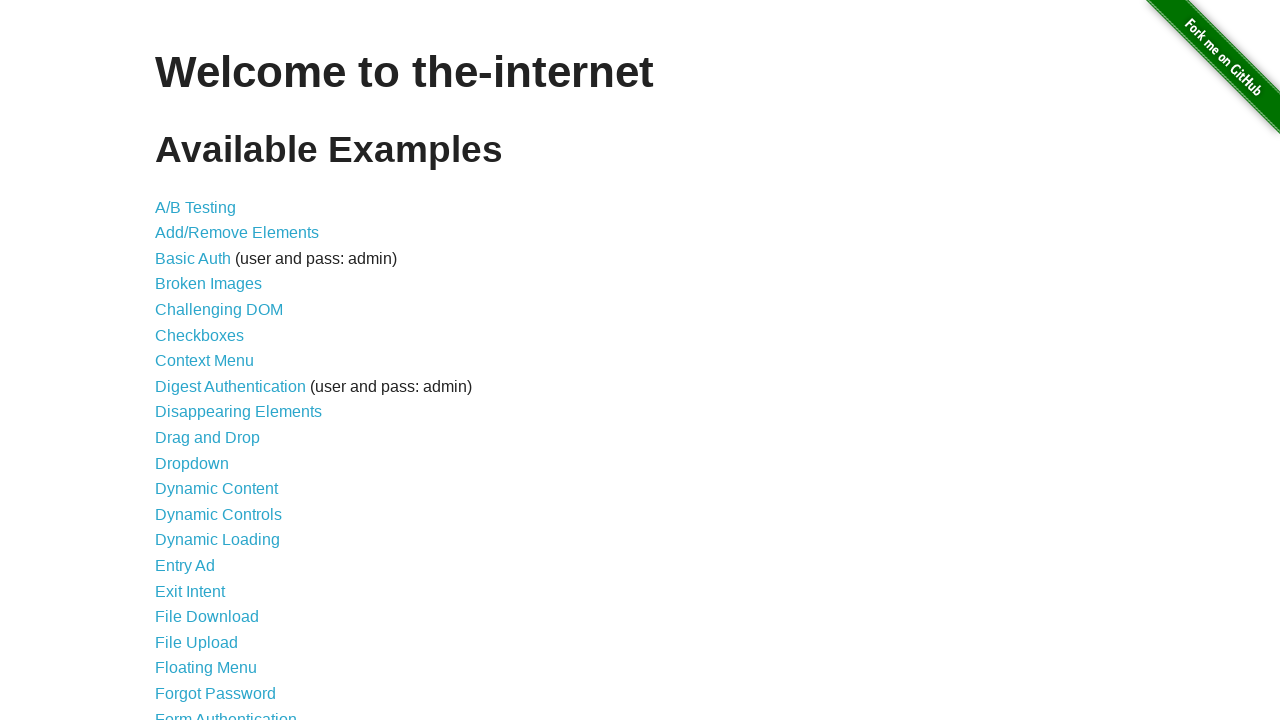

Navigated to A/B test page at http://the-internet.herokuapp.com/abtest
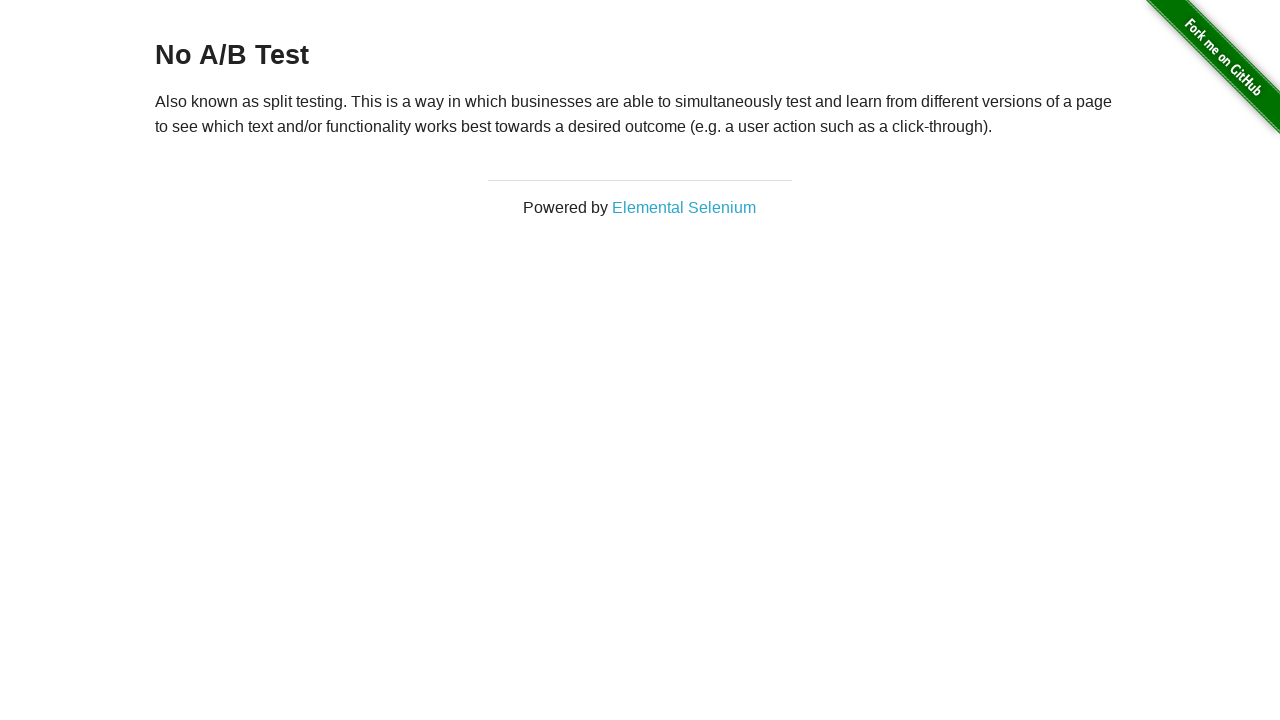

Waited for h3 heading element to load
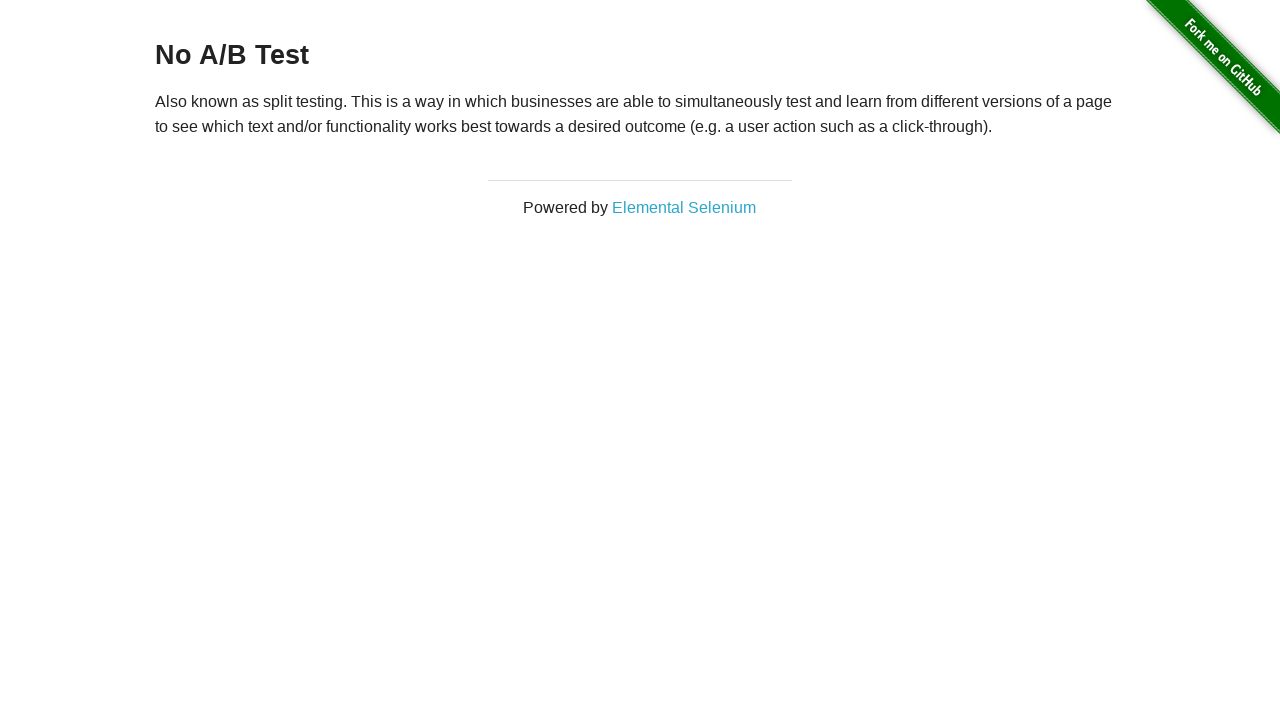

Retrieved heading text: 'No A/B Test'
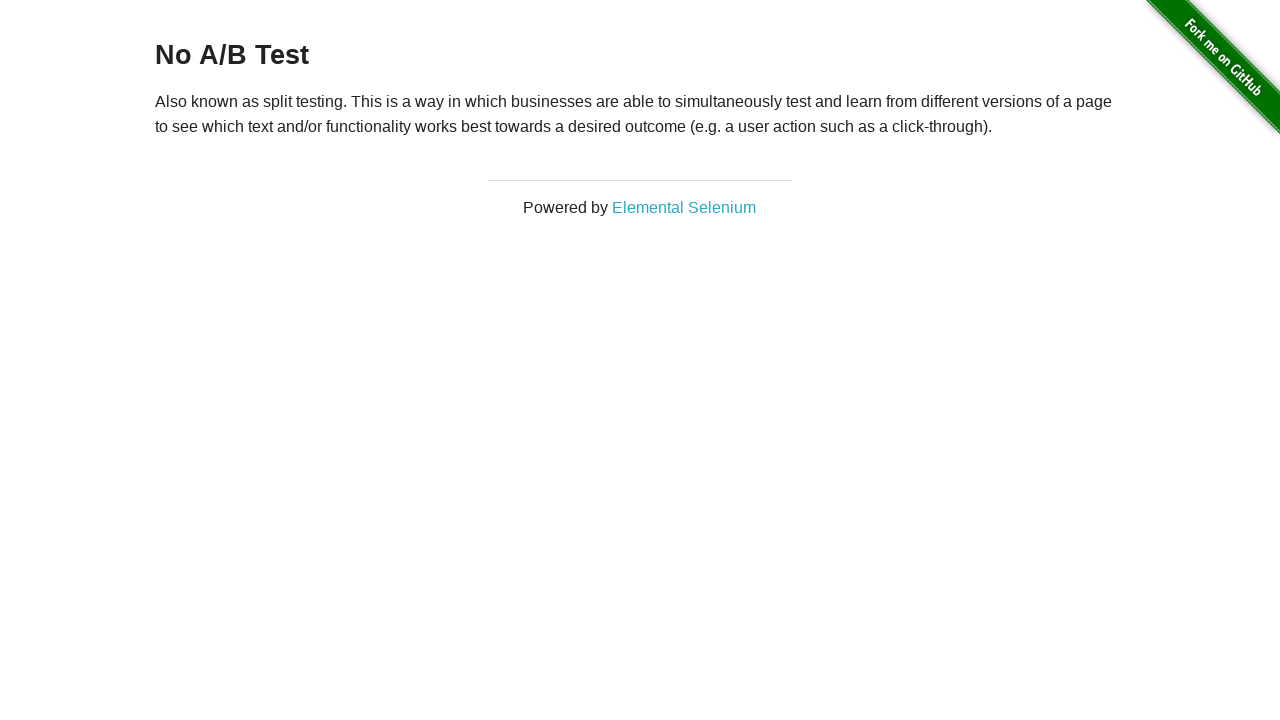

Verified heading text equals 'No A/B Test' - A/B test opt-out successful
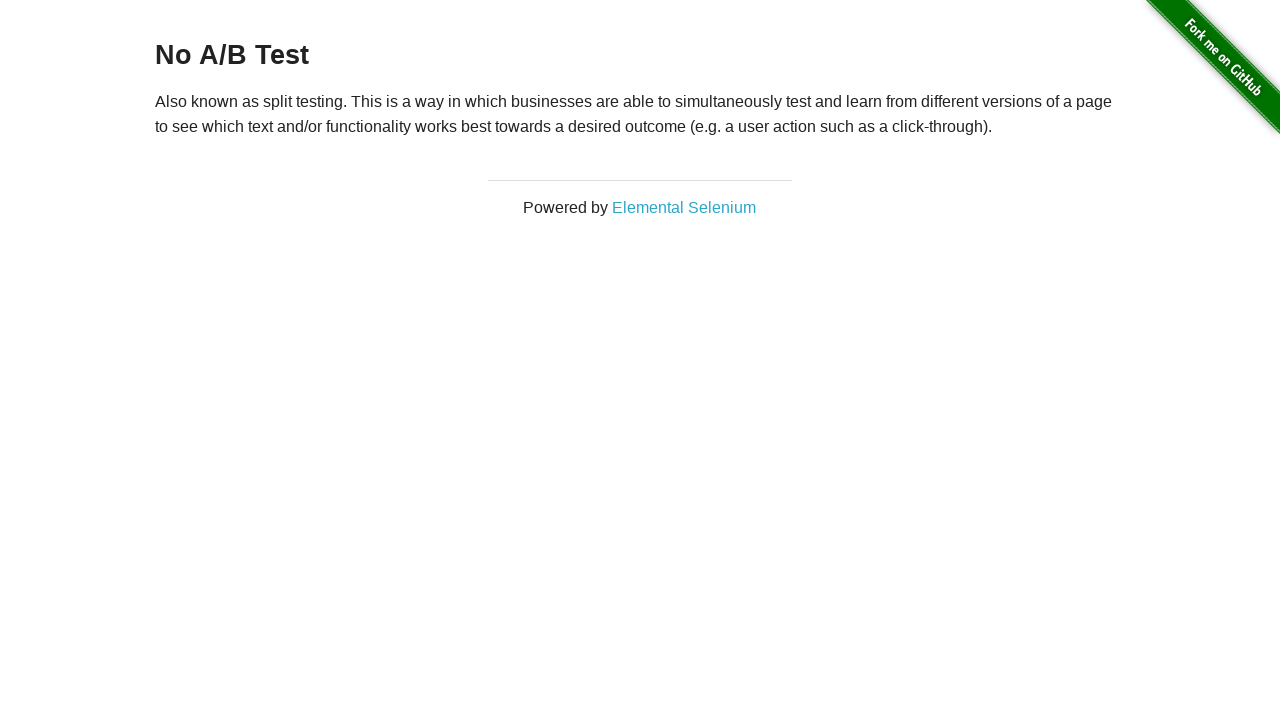

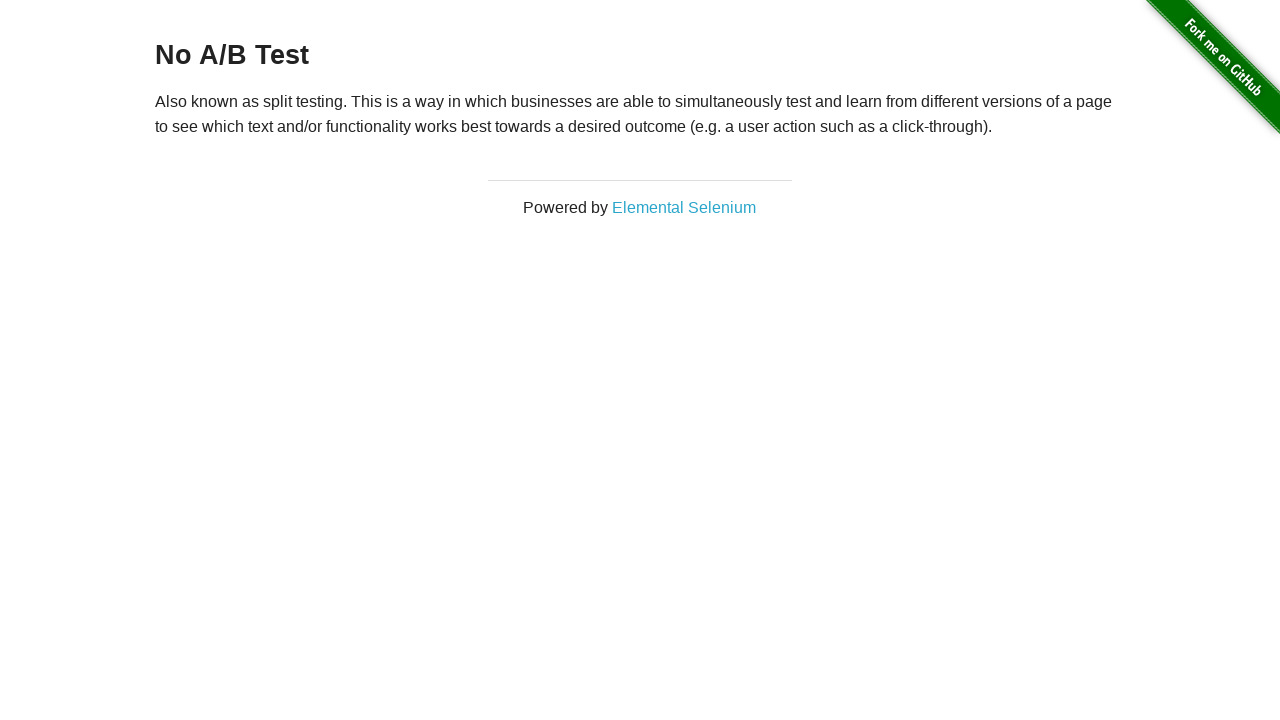